Tests dynamic controls with explicit wait by clicking Remove button and verifying "It's gone!" message appears

Starting URL: https://the-internet.herokuapp.com/dynamic_controls

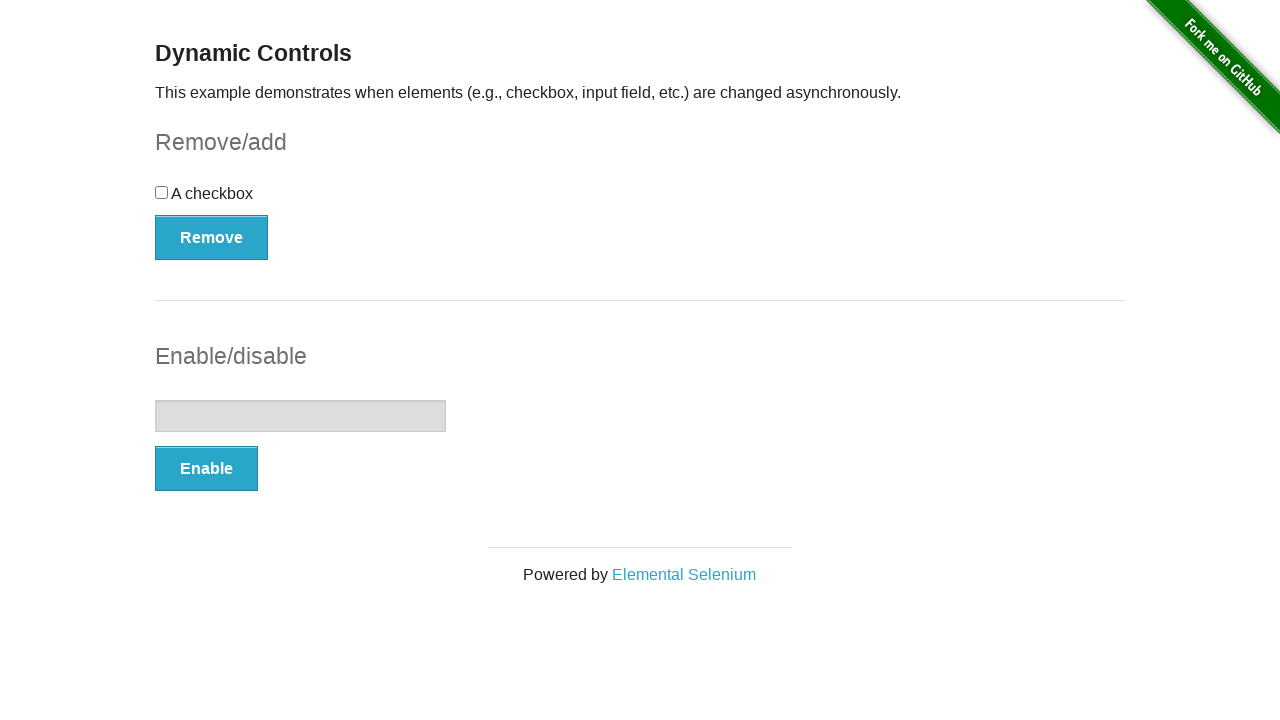

Clicked Remove button to trigger dynamic control at (212, 237) on xpath=//button[@onclick='swapCheckbox()']
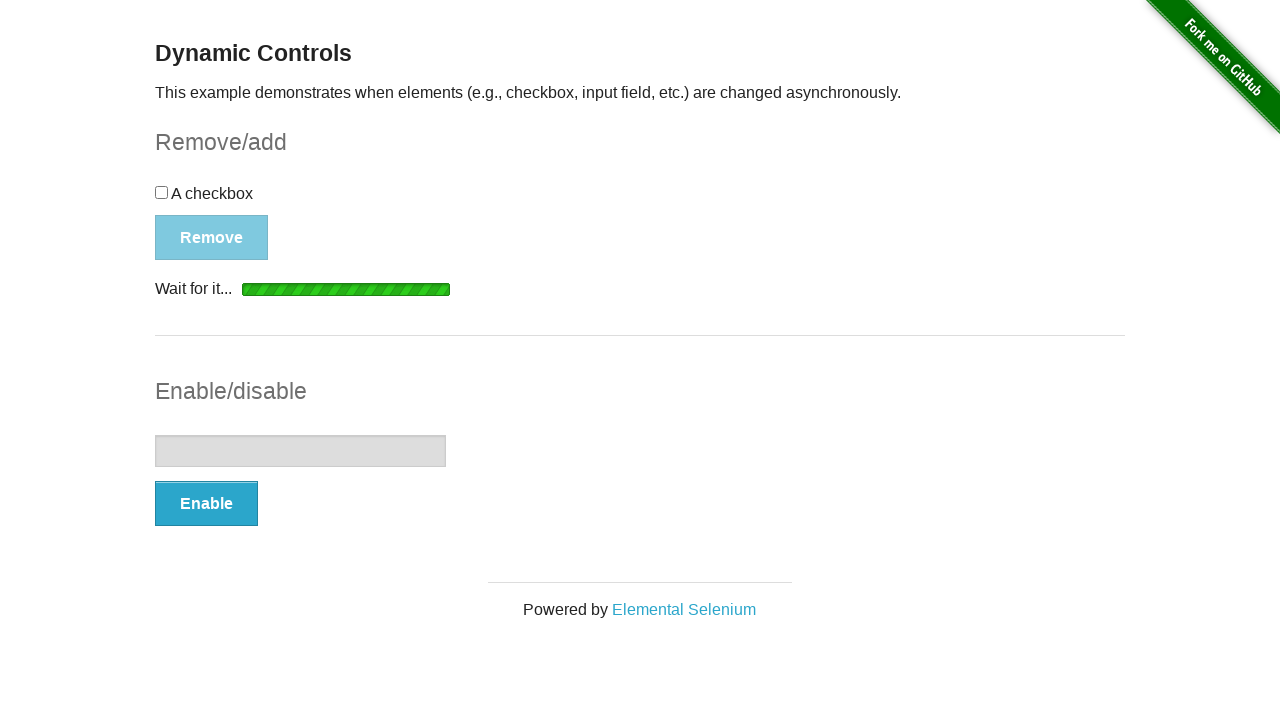

Waited for and verified 'It's gone!' message appeared
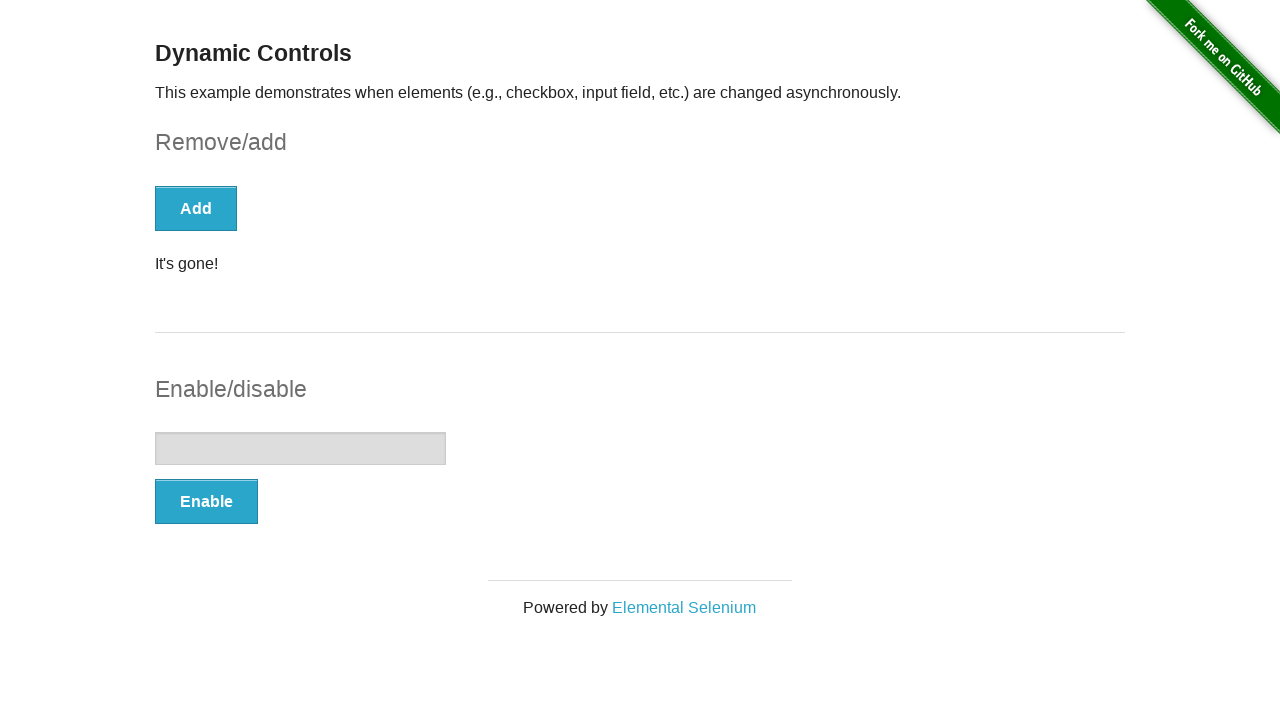

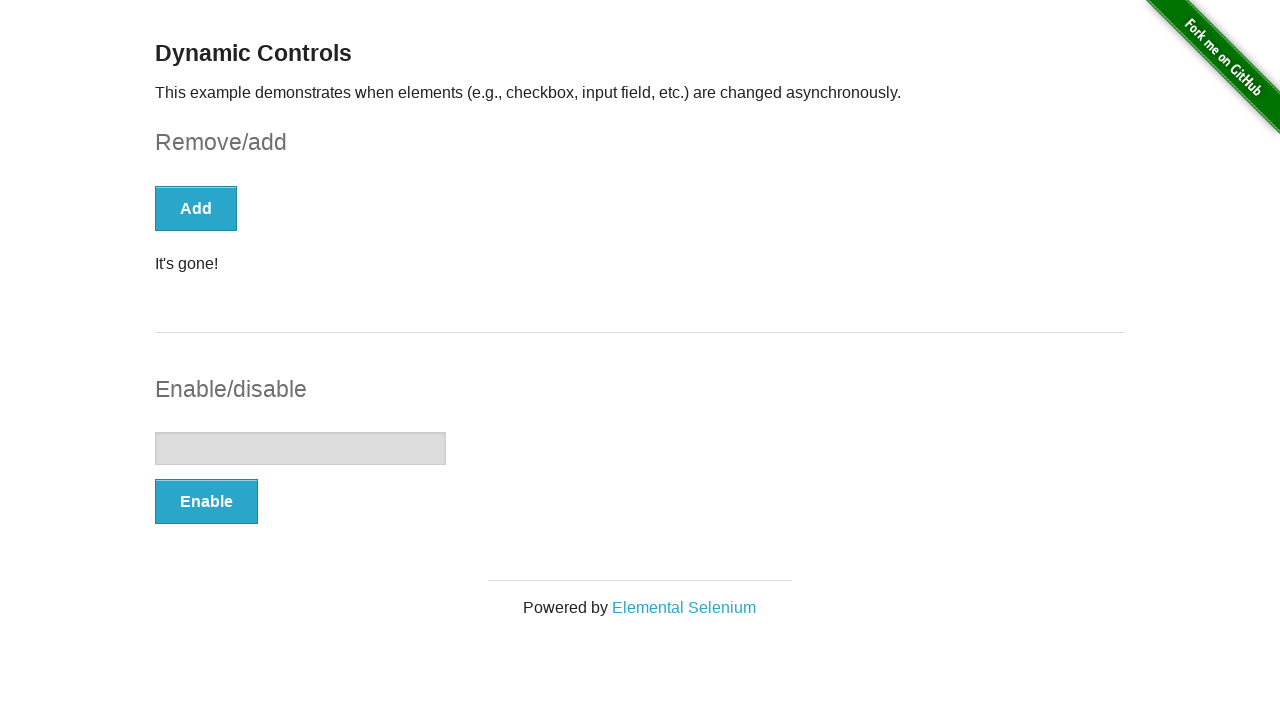